Verifies the page title of the OrangeHRM application is correct

Starting URL: https://opensource-demo.orangehrmlive.com/web/index.php/auth/login

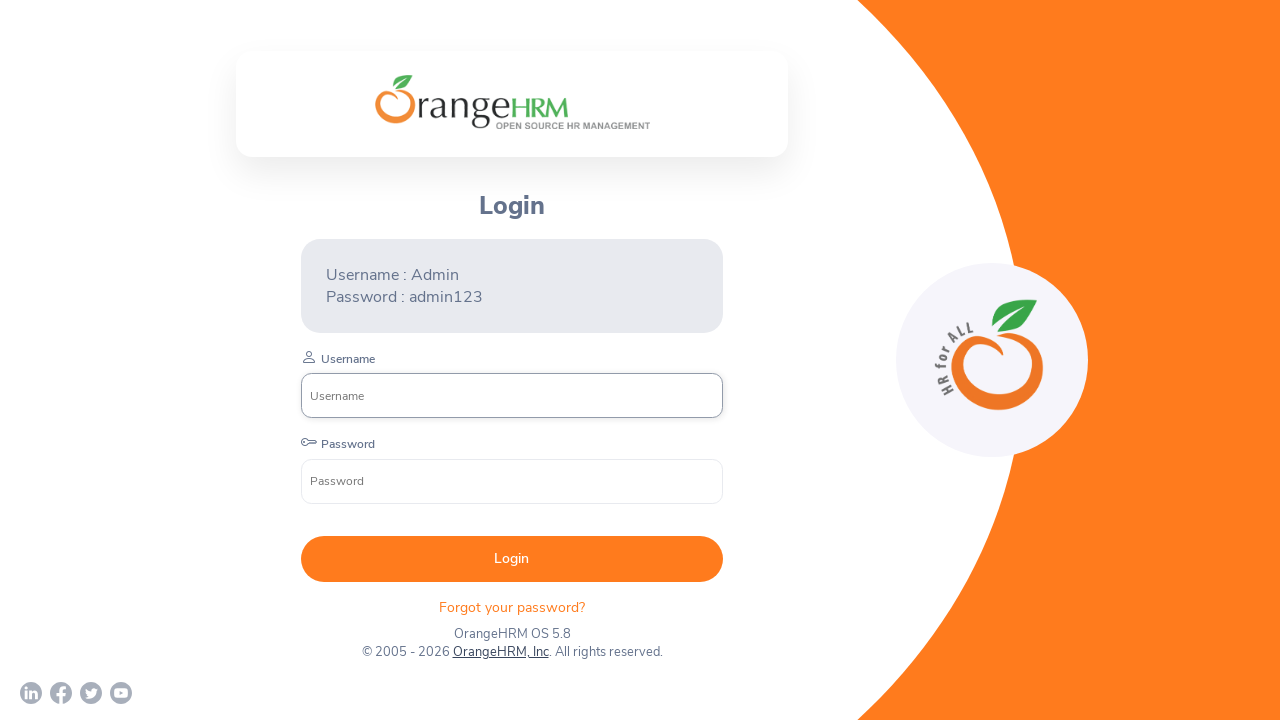

Retrieved page title
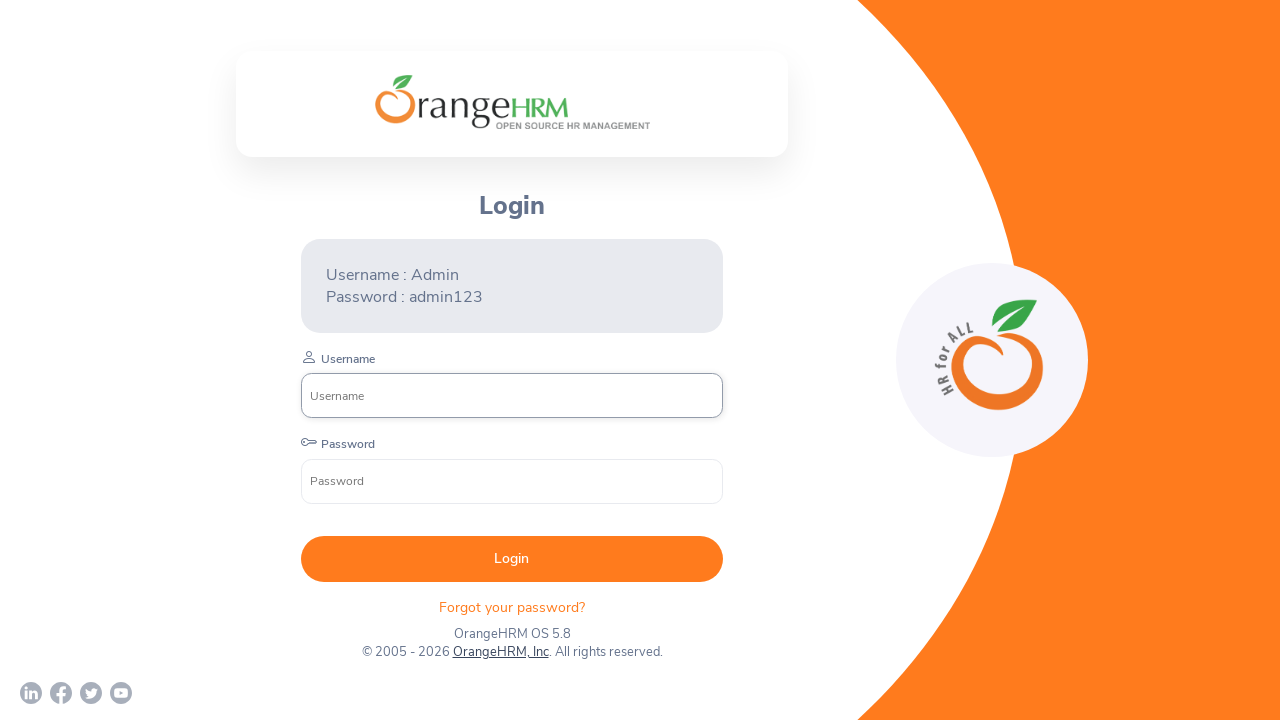

Verified page title is 'OrangeHRM'
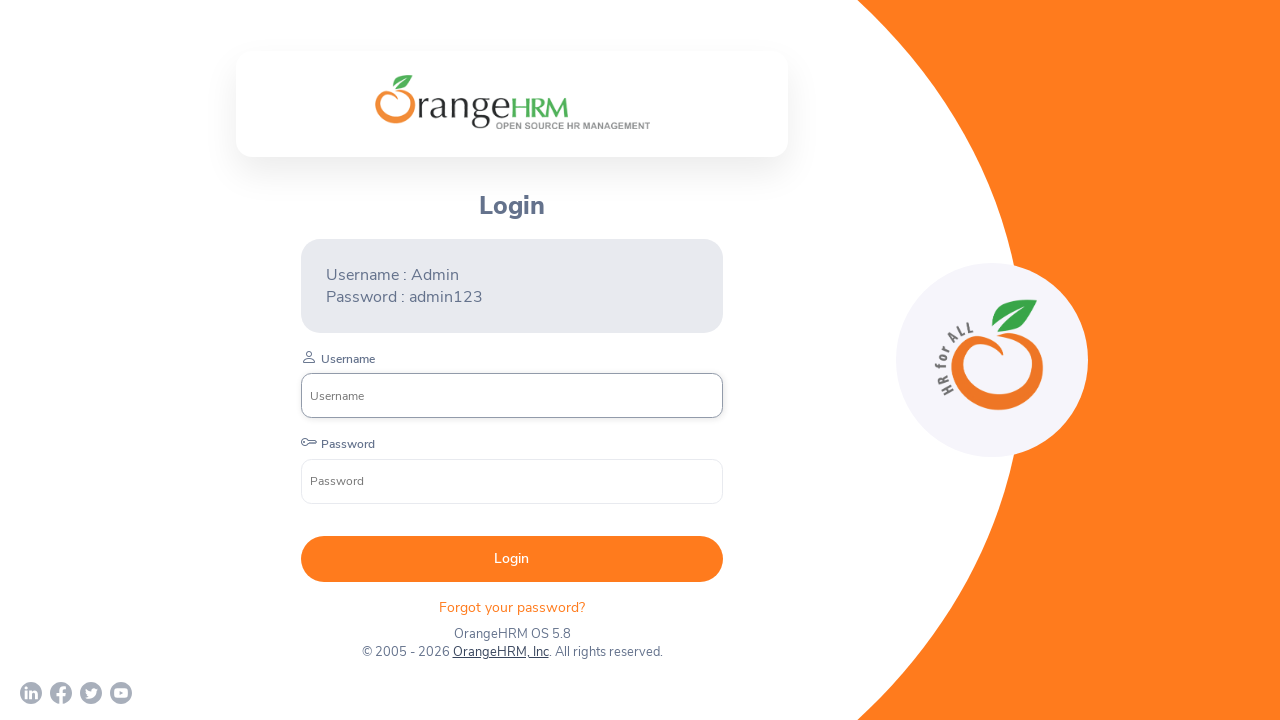

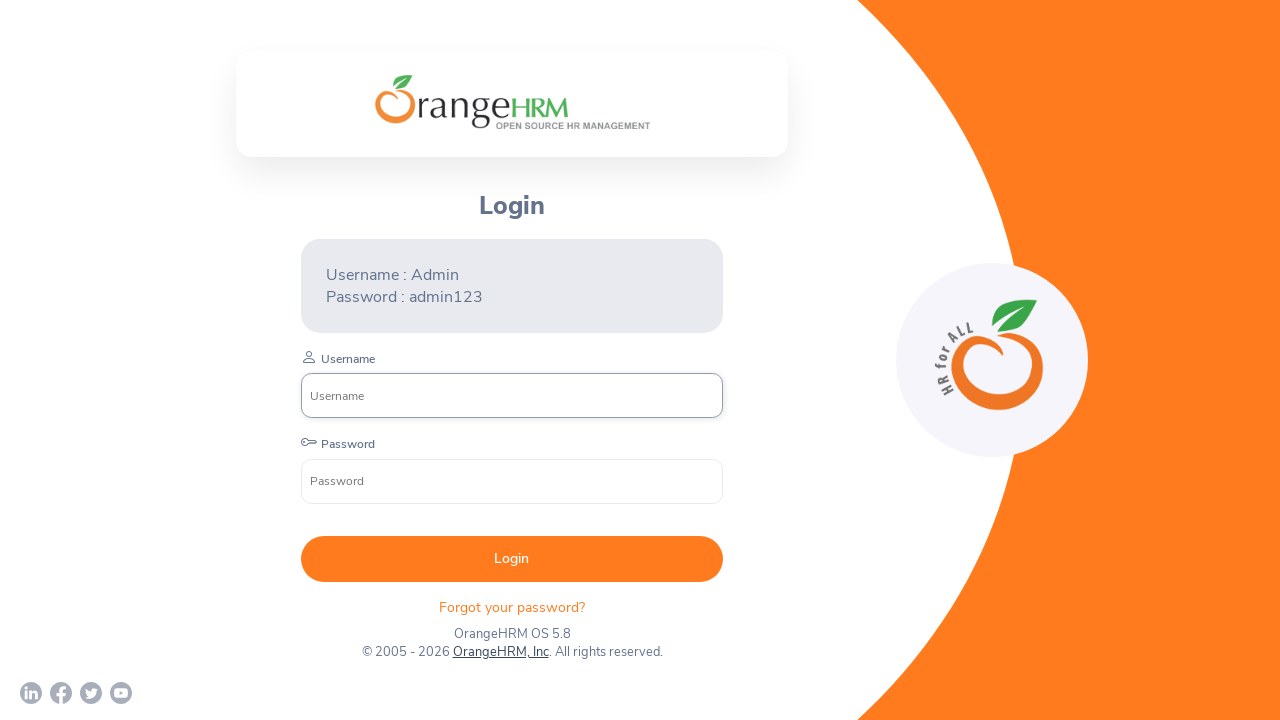